Tests a datepicker UI component by opening the calendar, navigating to a specific month/year, and selecting a date

Starting URL: https://demo.automationtesting.in/Datepicker.html

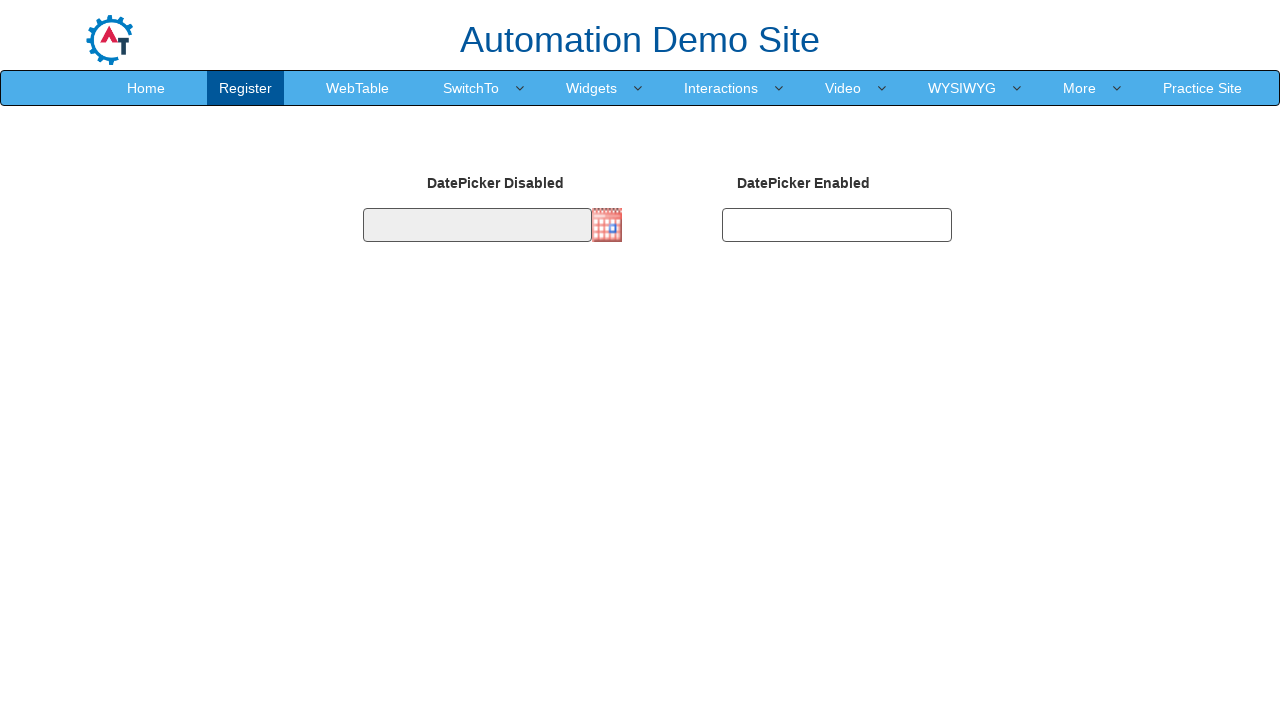

Clicked on datepicker input to open calendar at (477, 225) on input#datepicker1
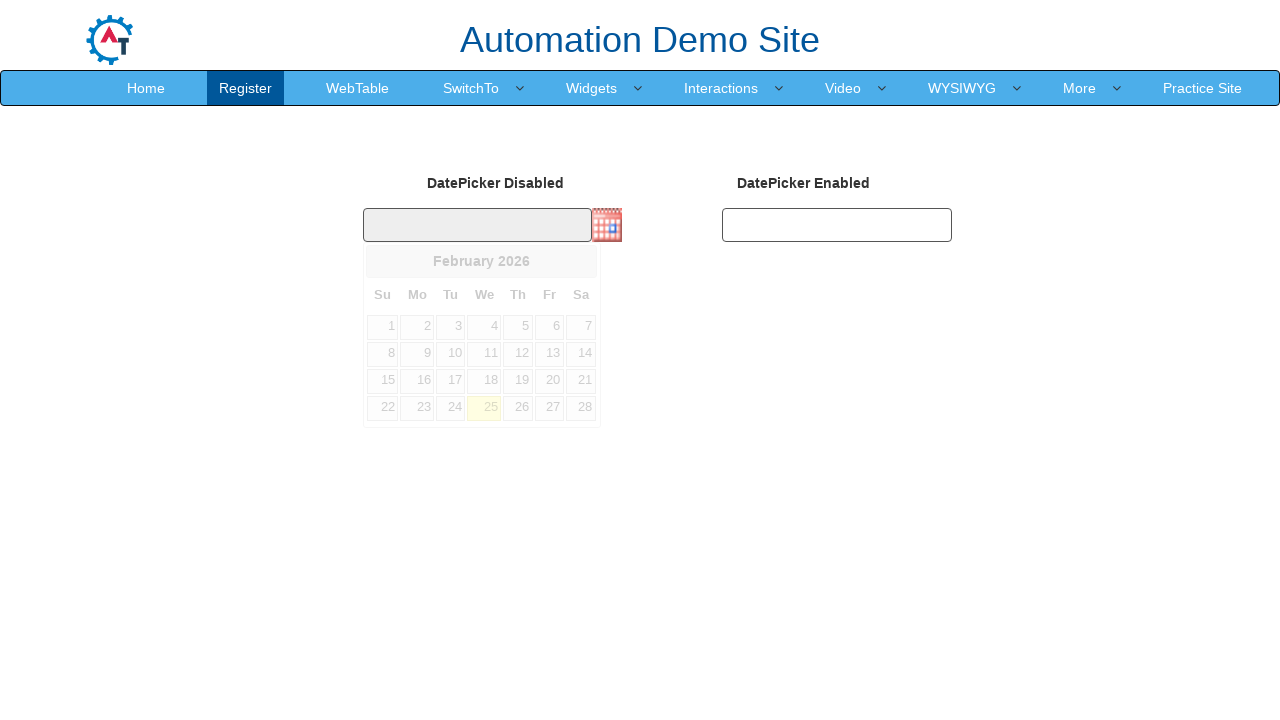

Retrieved current calendar month: February
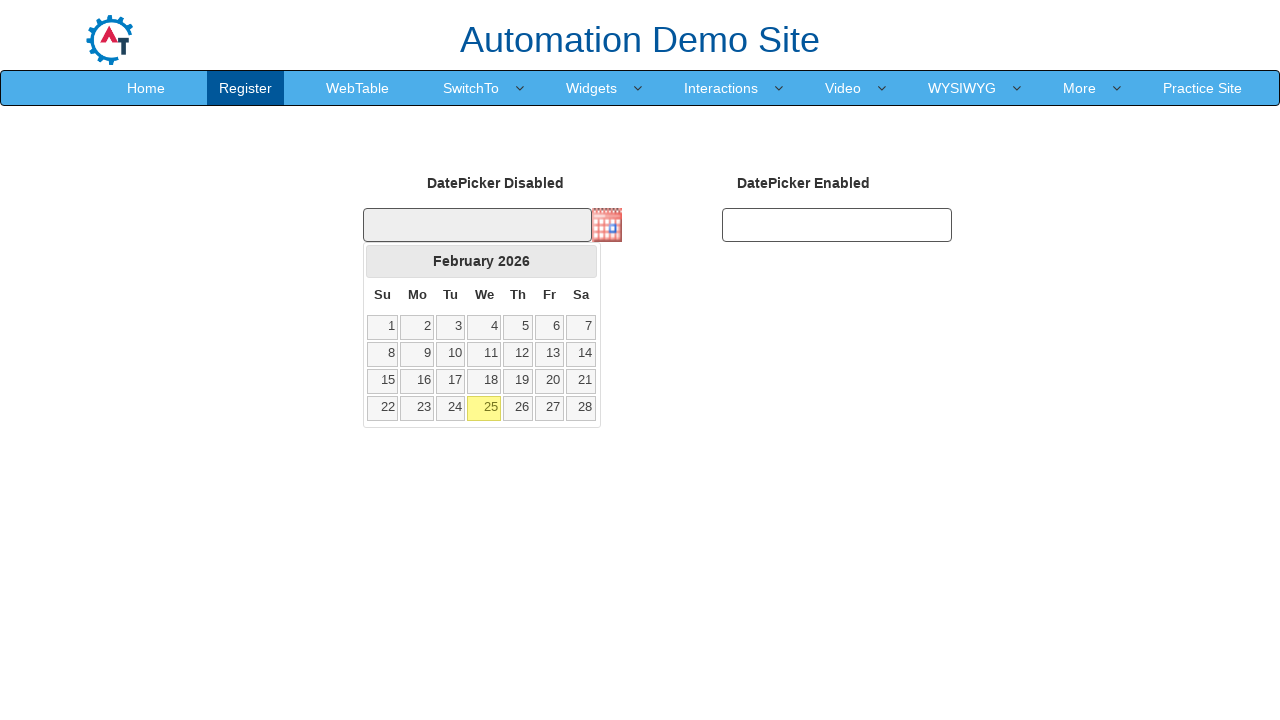

Retrieved current calendar year: 2026
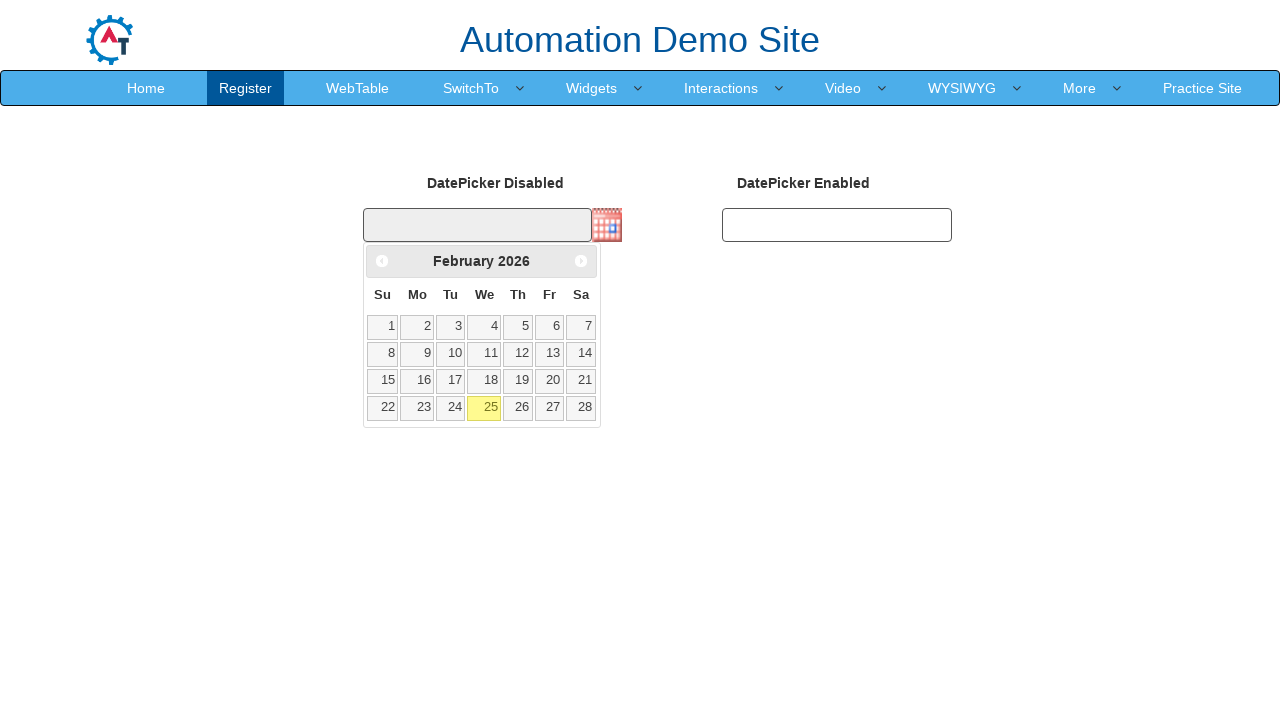

Clicked next month button to navigate forward in calendar at (581, 261) on span.ui-icon.ui-icon-circle-triangle-e
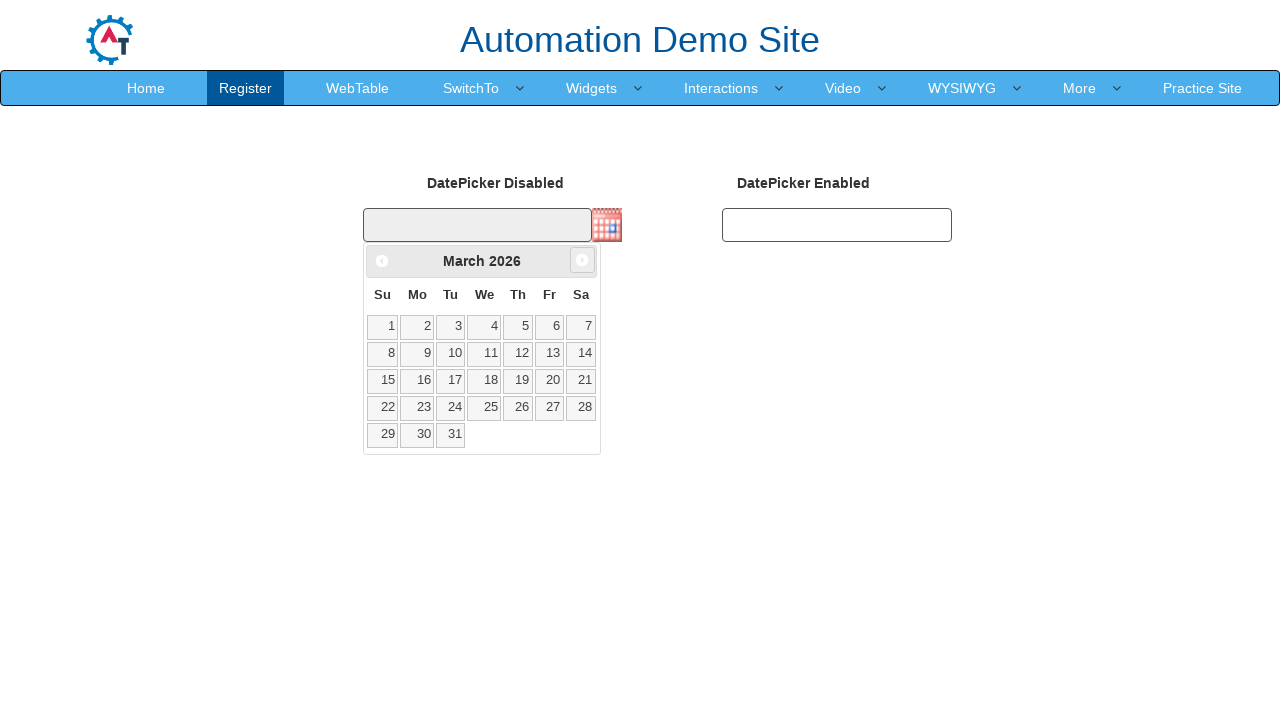

Retrieved current calendar month: March
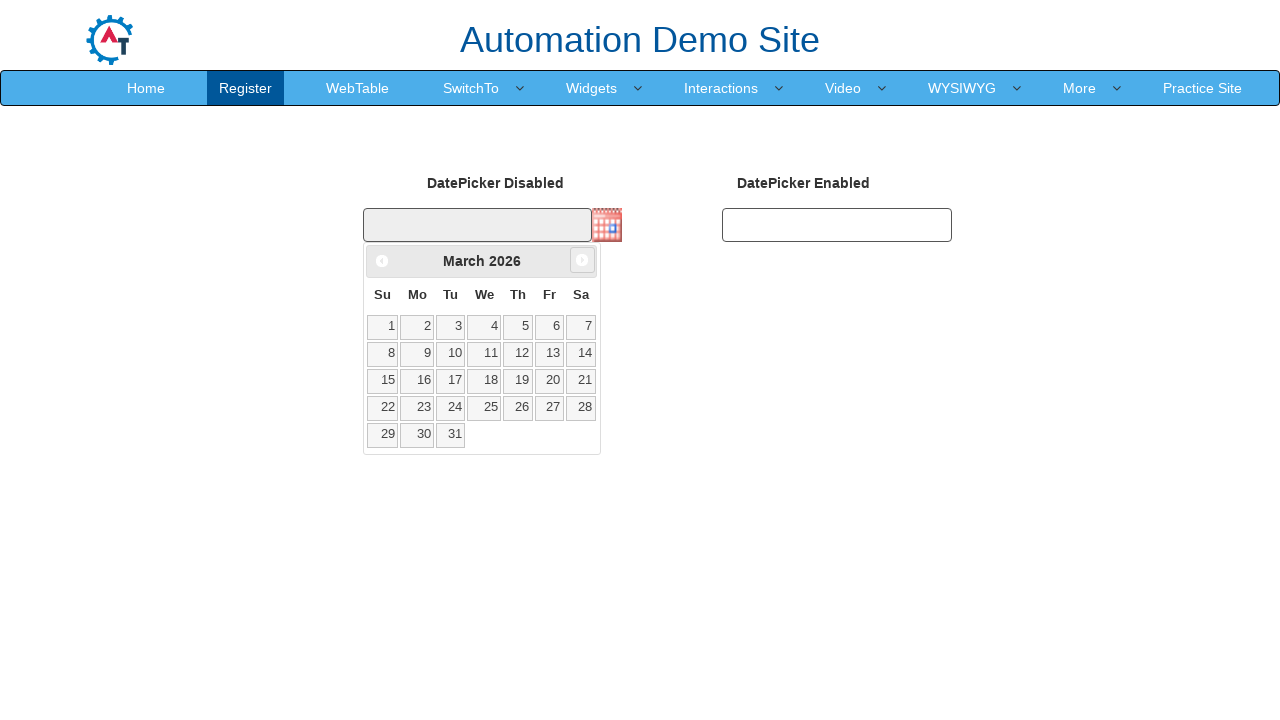

Retrieved current calendar year: 2026
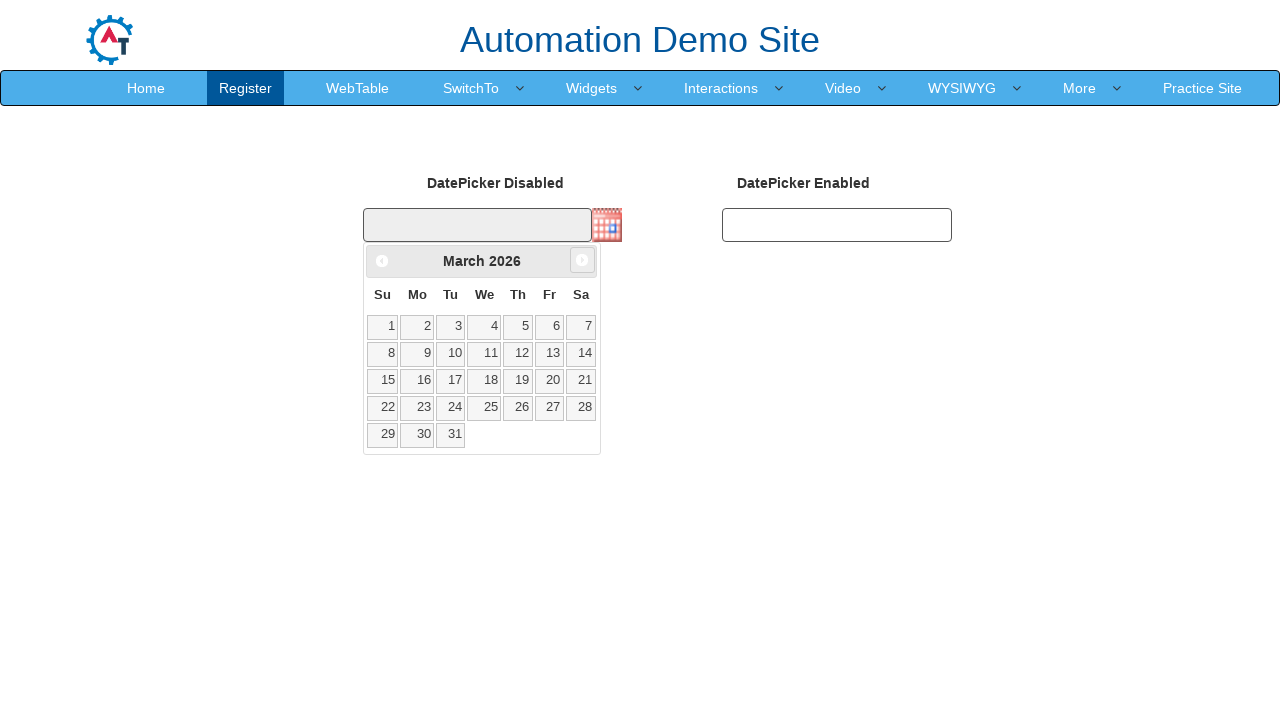

Clicked next month button to navigate forward in calendar at (582, 260) on span.ui-icon.ui-icon-circle-triangle-e
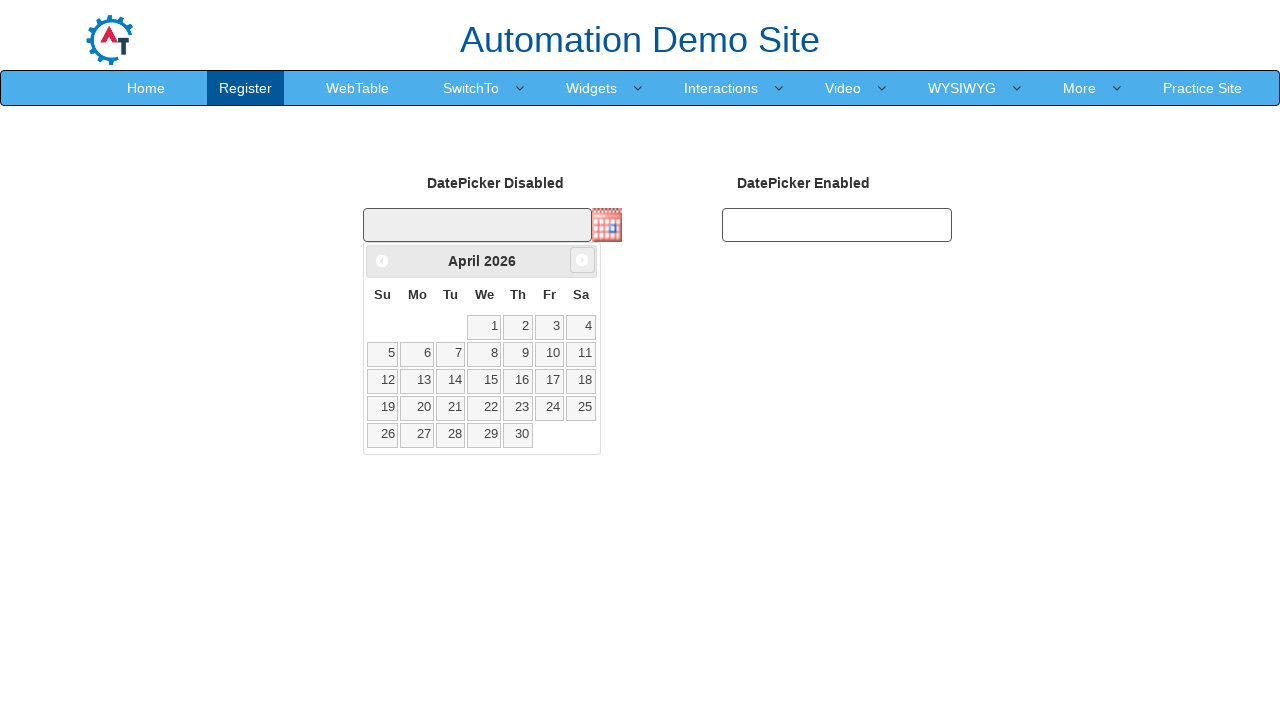

Retrieved current calendar month: April
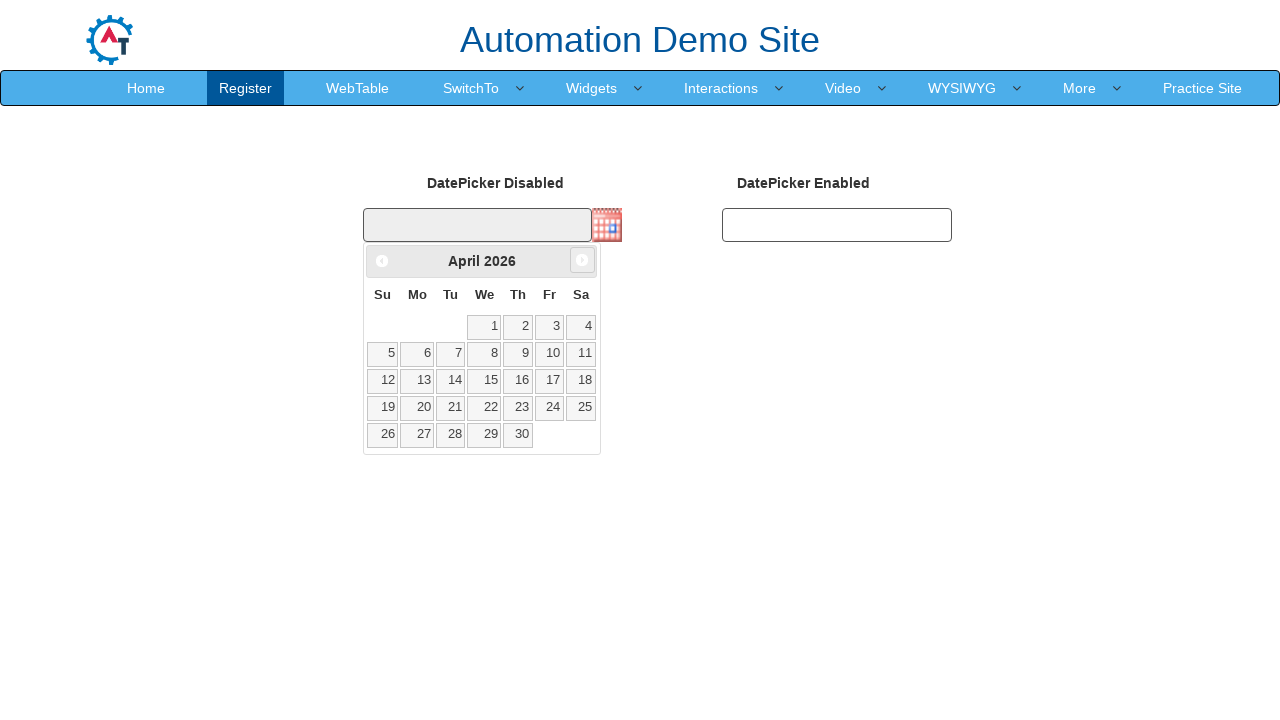

Retrieved current calendar year: 2026
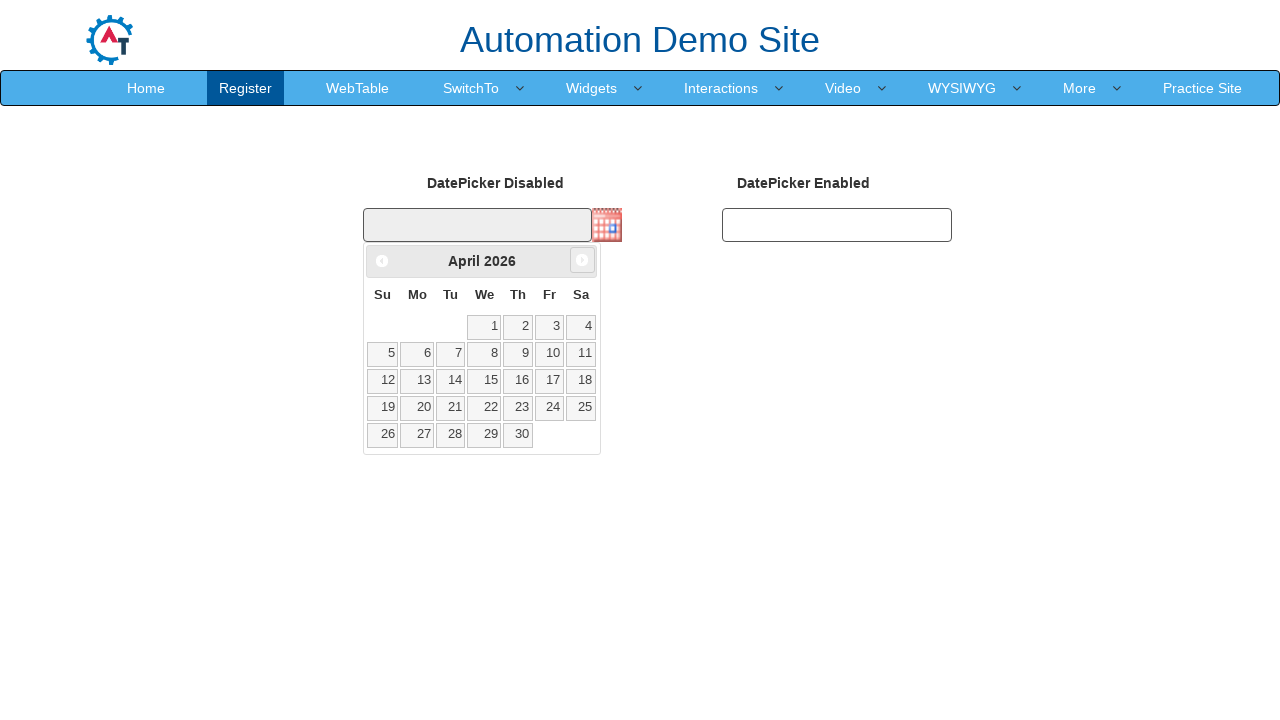

Clicked next month button to navigate forward in calendar at (582, 260) on span.ui-icon.ui-icon-circle-triangle-e
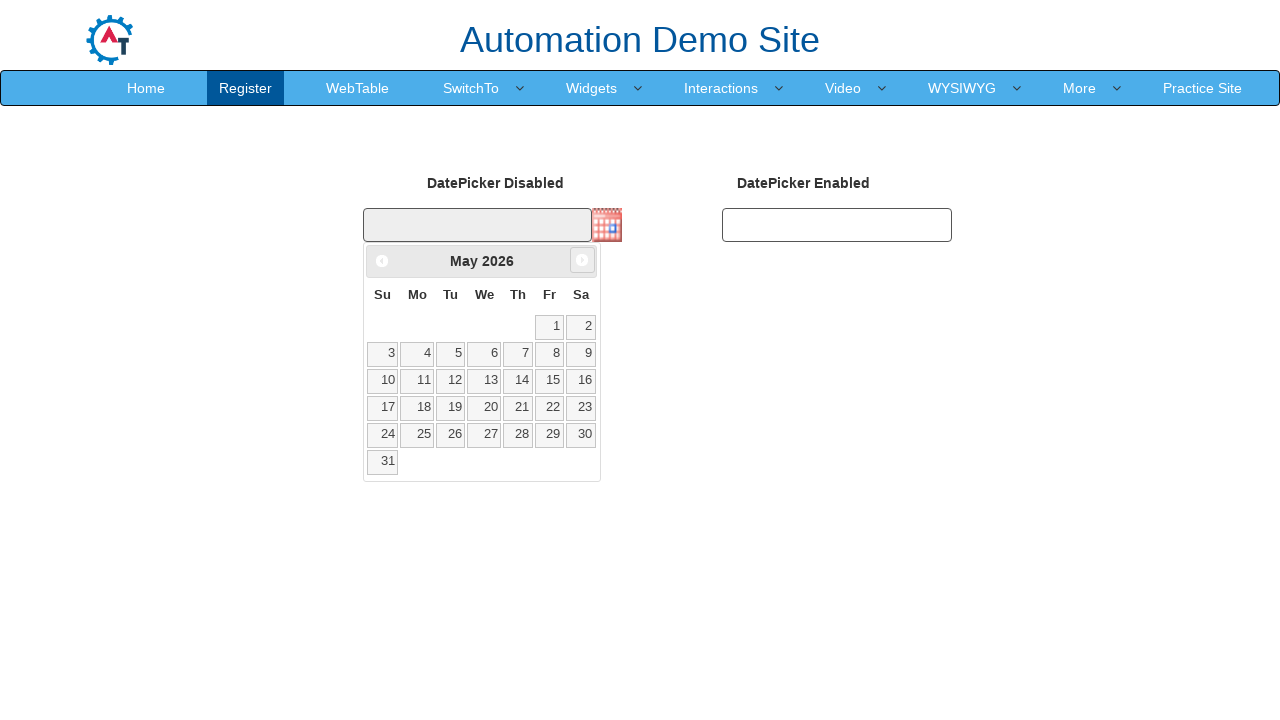

Retrieved current calendar month: May
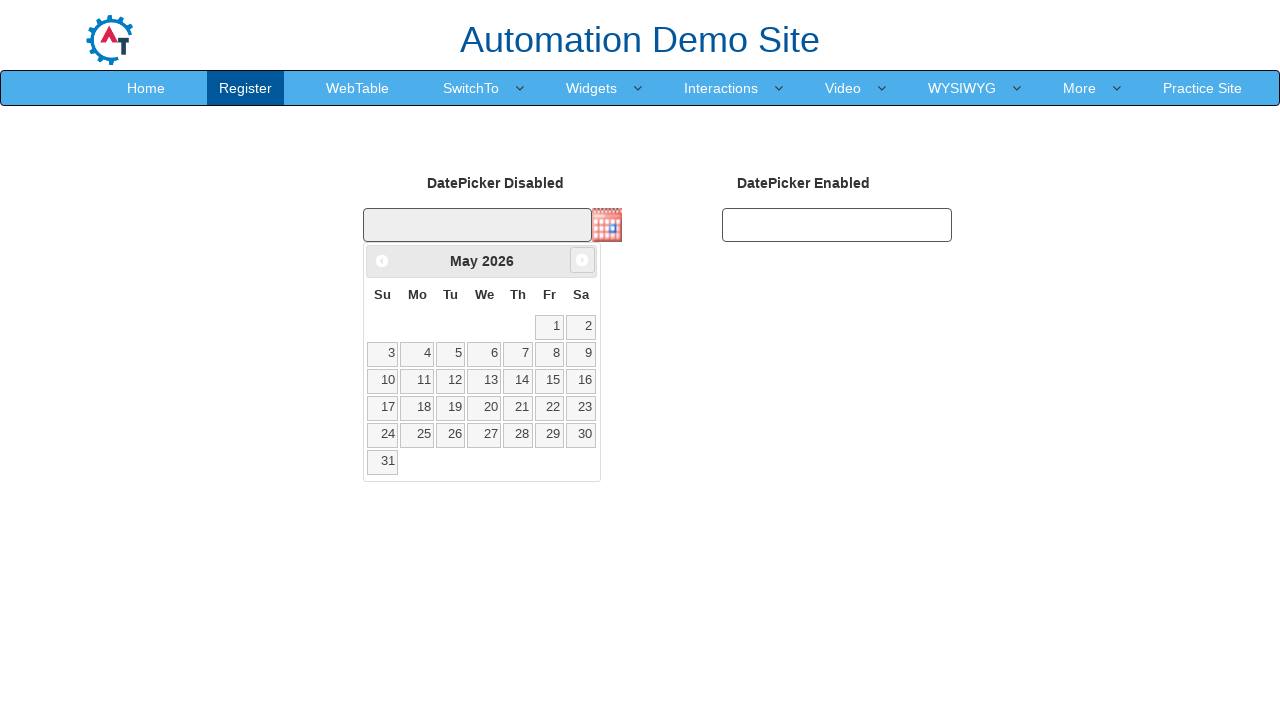

Retrieved current calendar year: 2026
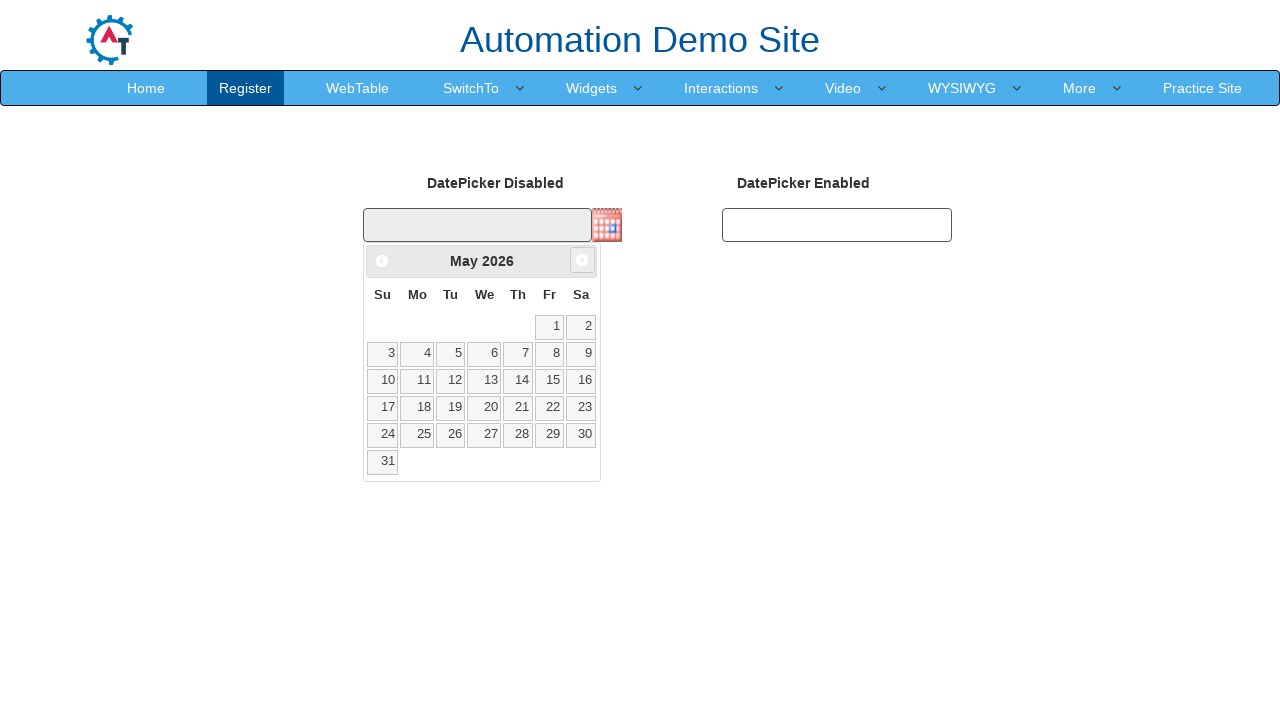

Clicked next month button to navigate forward in calendar at (582, 260) on span.ui-icon.ui-icon-circle-triangle-e
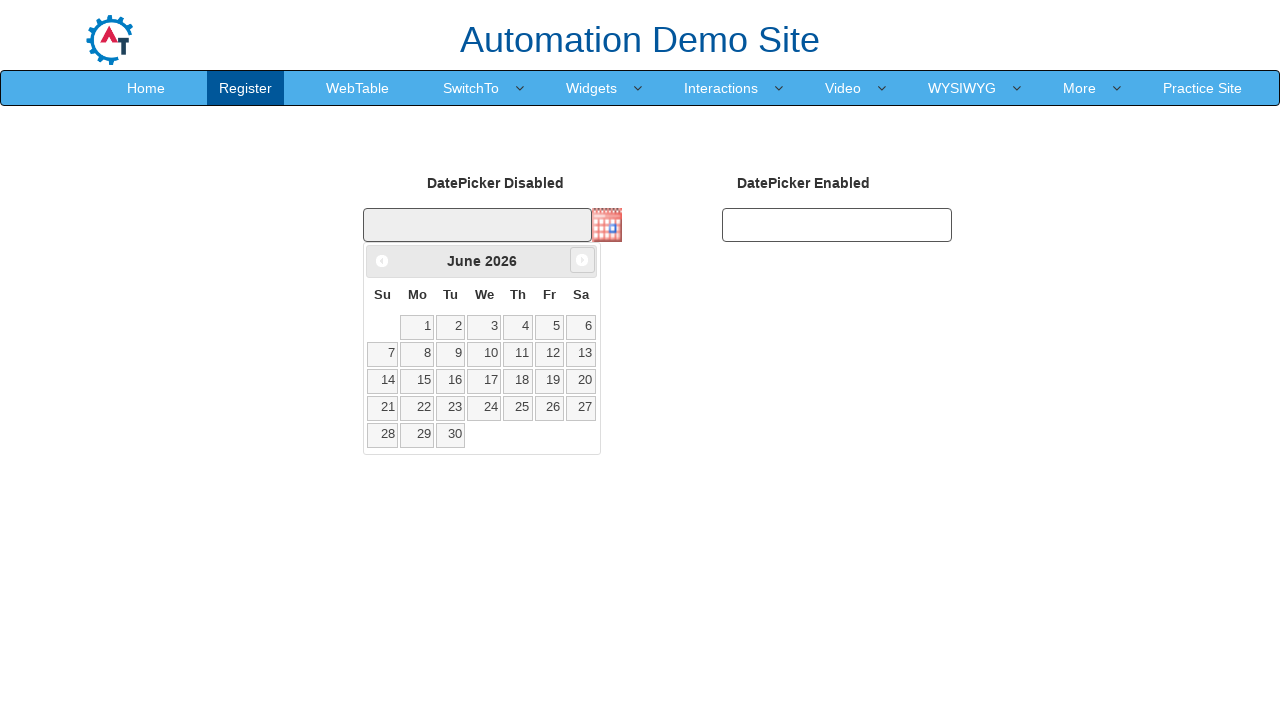

Retrieved current calendar month: June
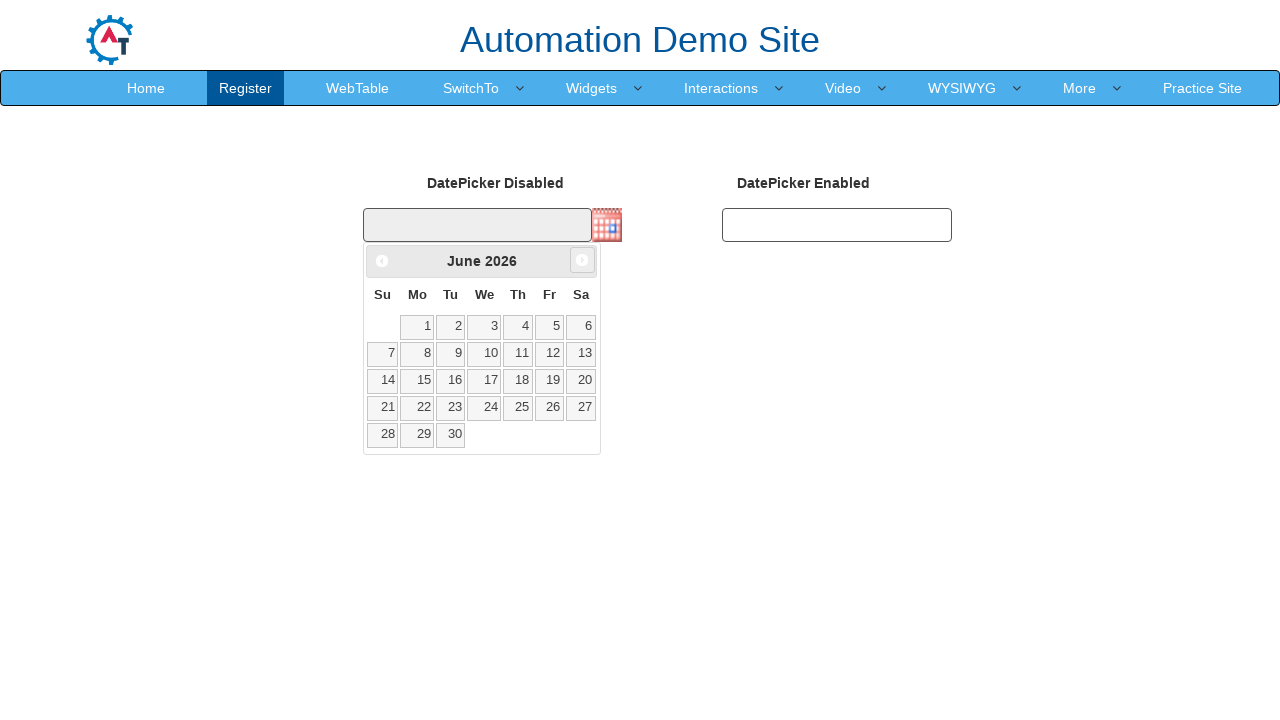

Retrieved current calendar year: 2026
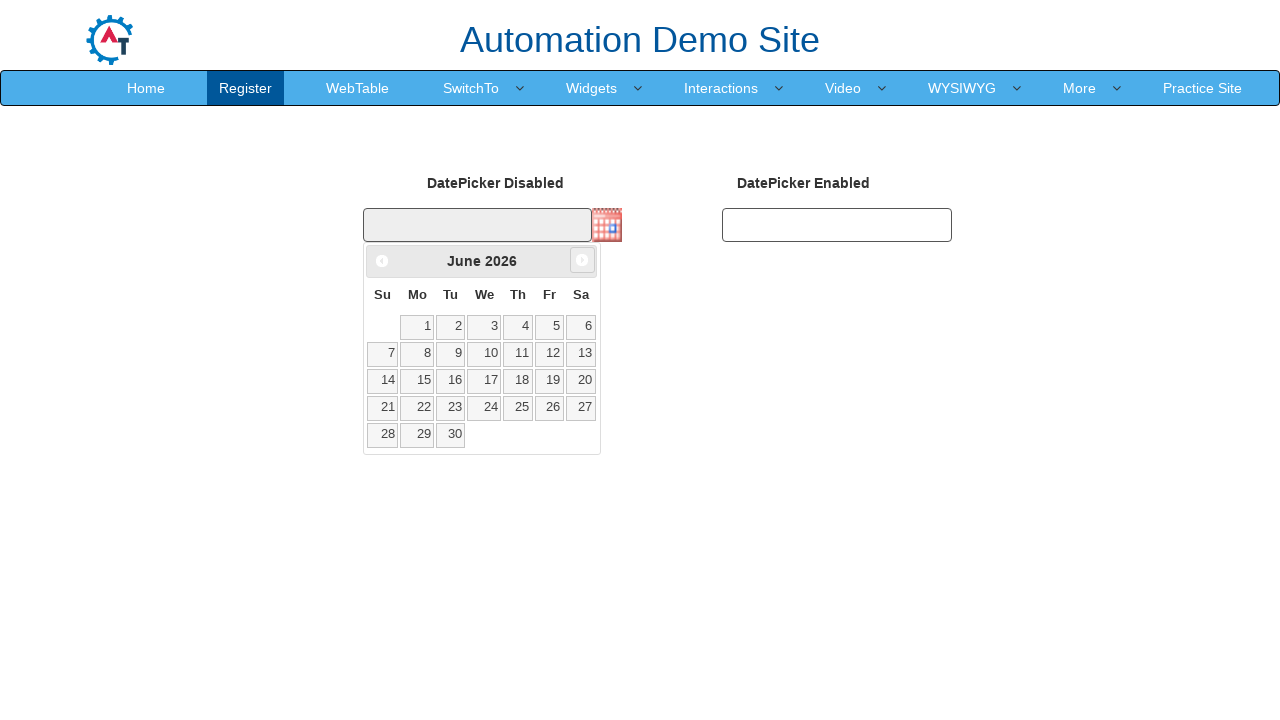

Reached target month/year: June 2026
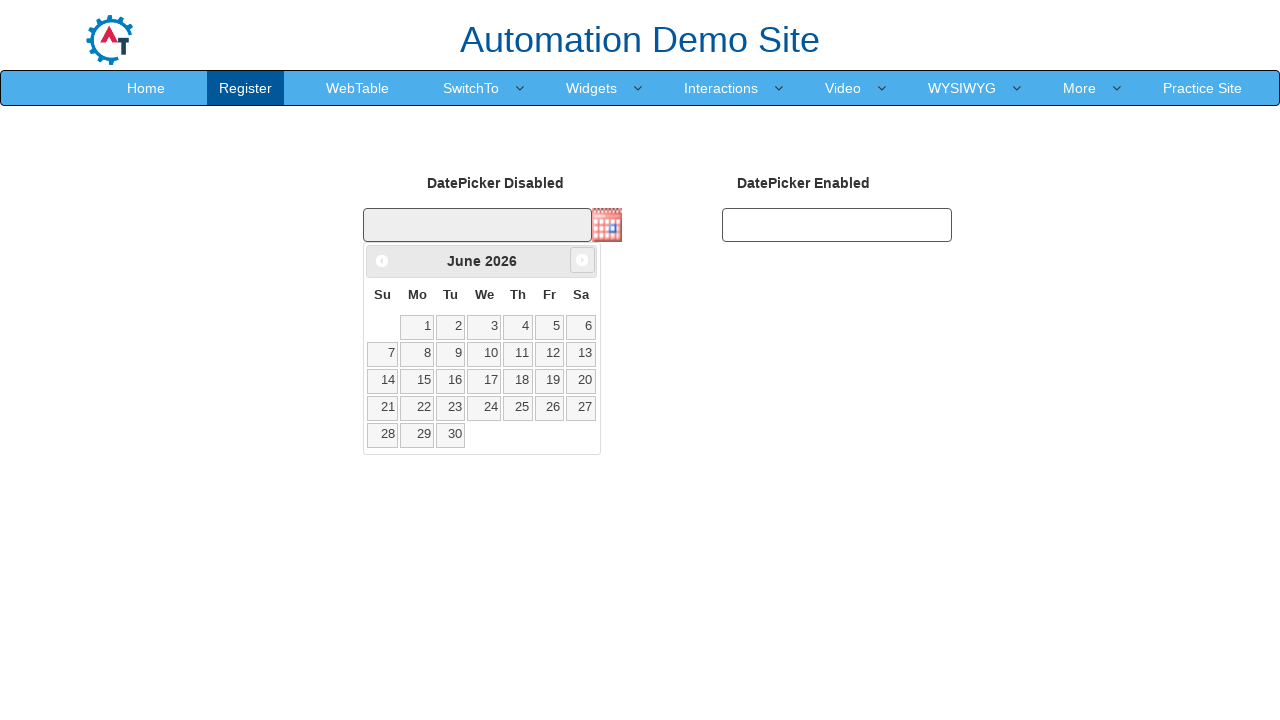

Retrieved all date elements from calendar table
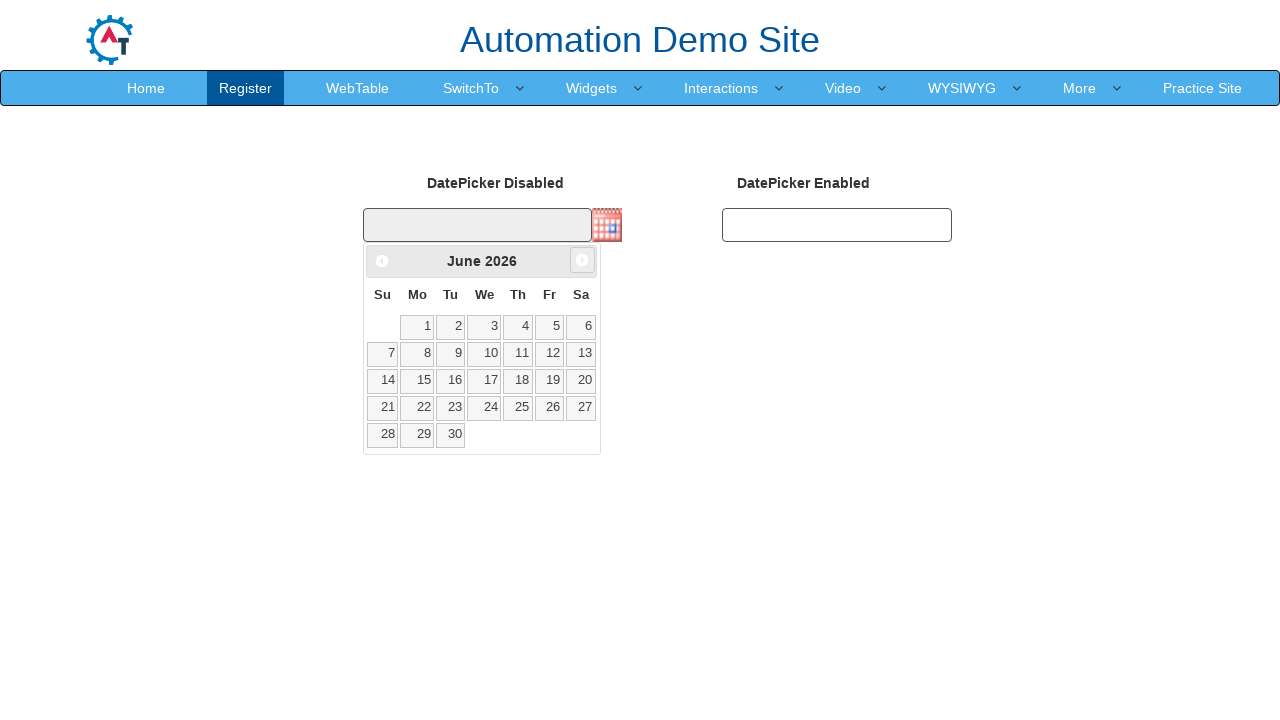

Clicked on day 10 in the calendar at (484, 354) on table tbody tr td >> nth=10
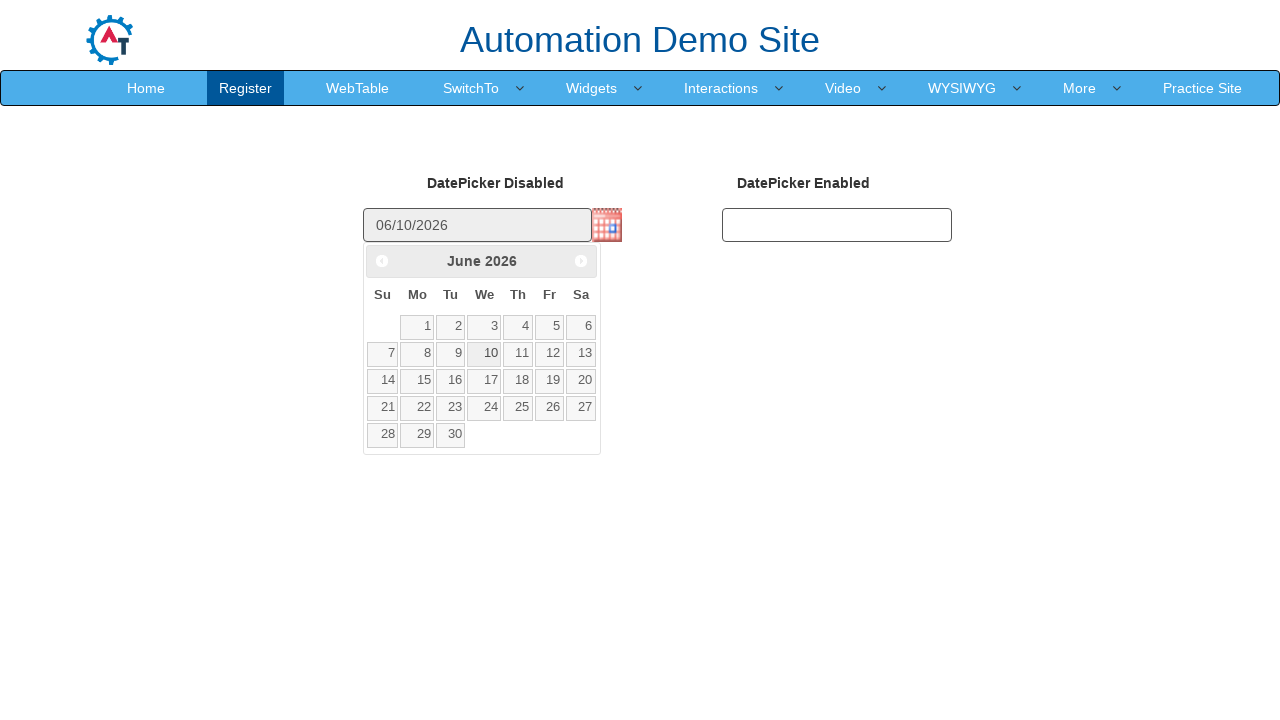

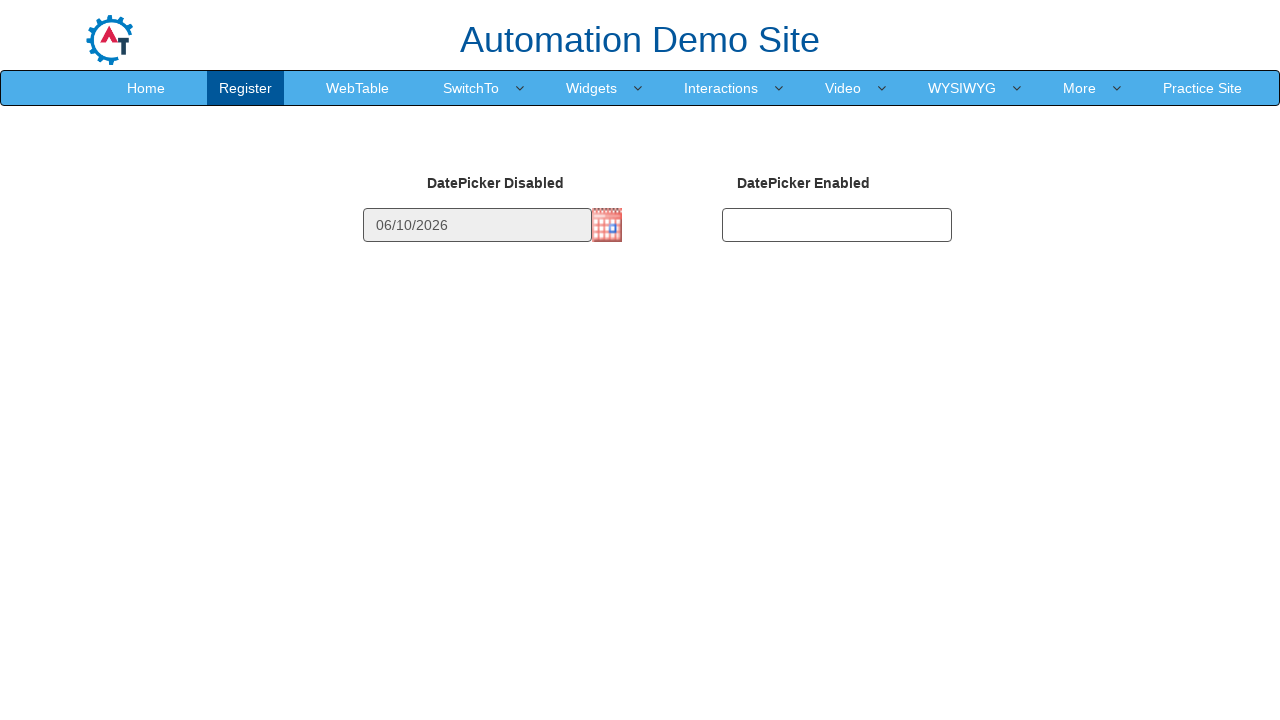